Tests marking all todo items as completed using the toggle all checkbox

Starting URL: https://demo.playwright.dev/todomvc

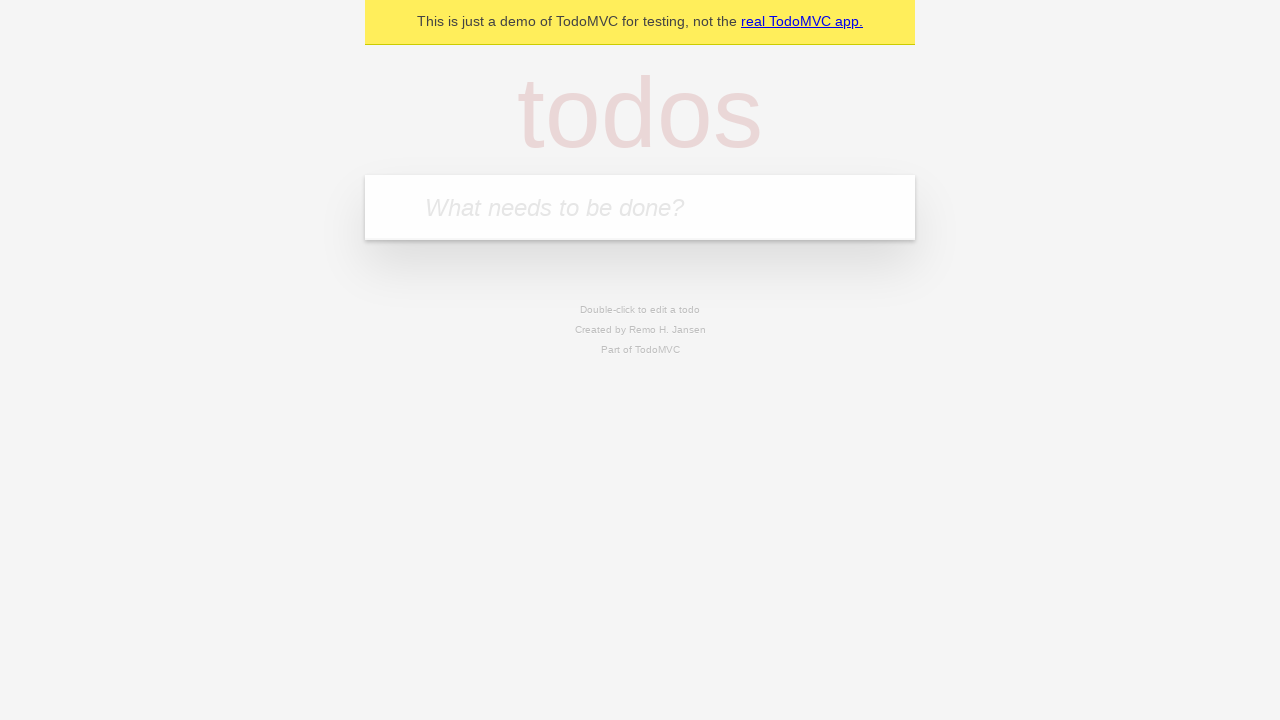

Filled todo input with 'buy some cheese' on internal:attr=[placeholder="What needs to be done?"i]
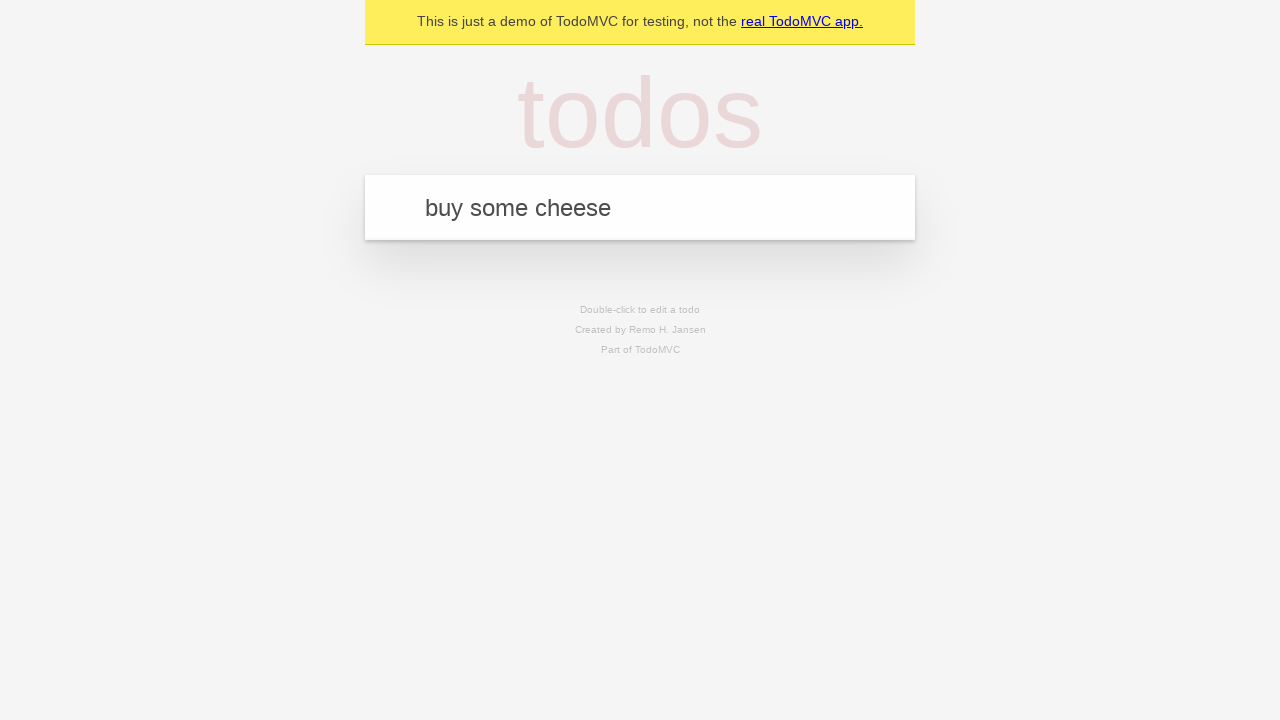

Pressed Enter to create todo item 'buy some cheese' on internal:attr=[placeholder="What needs to be done?"i]
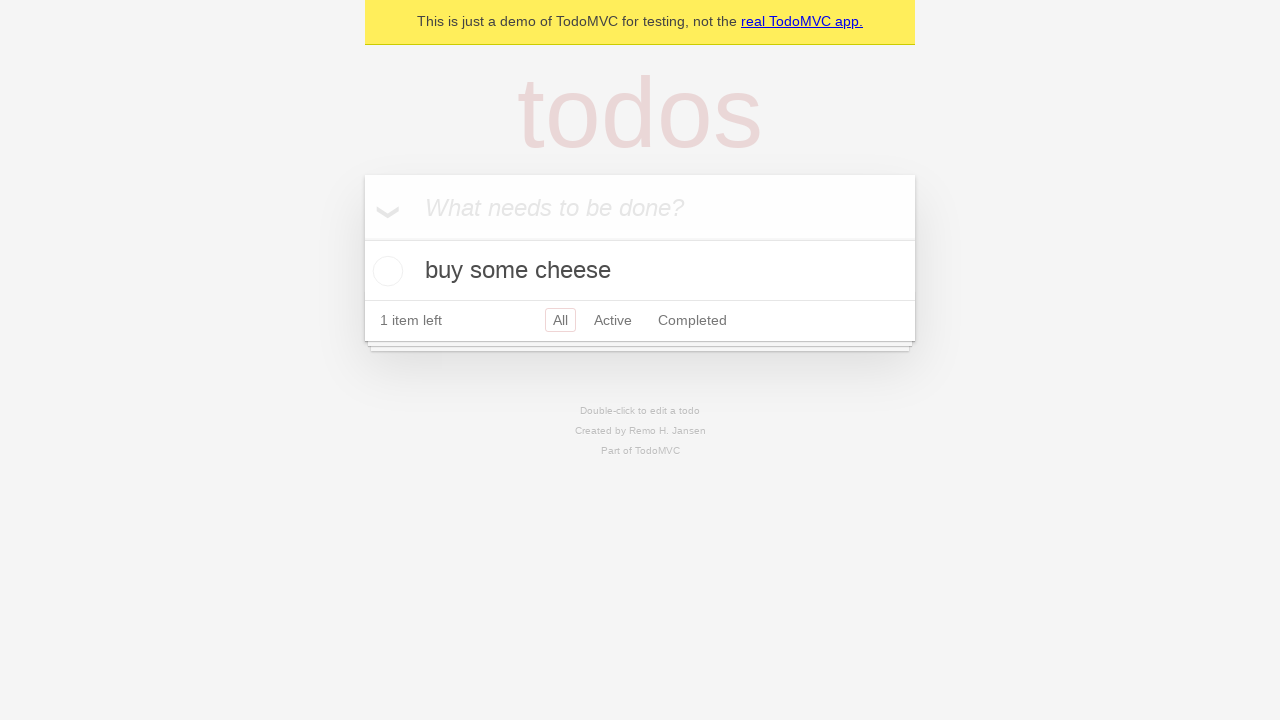

Filled todo input with 'feed the cat' on internal:attr=[placeholder="What needs to be done?"i]
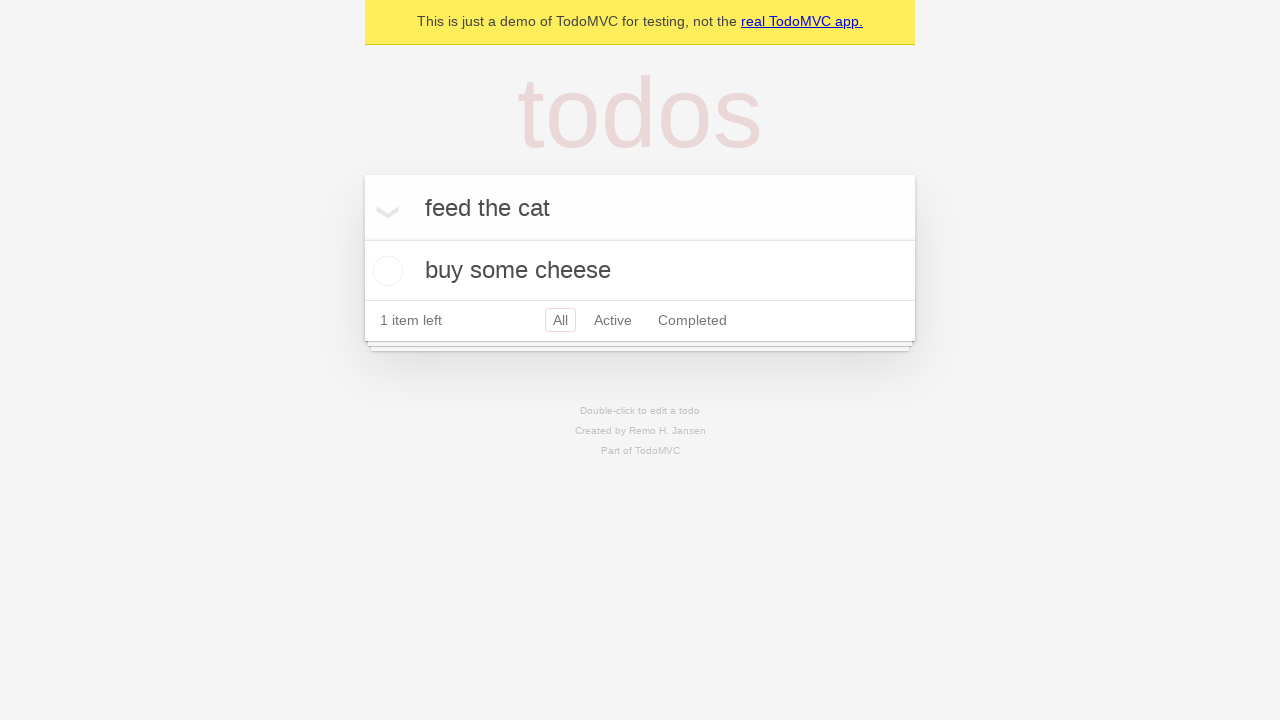

Pressed Enter to create todo item 'feed the cat' on internal:attr=[placeholder="What needs to be done?"i]
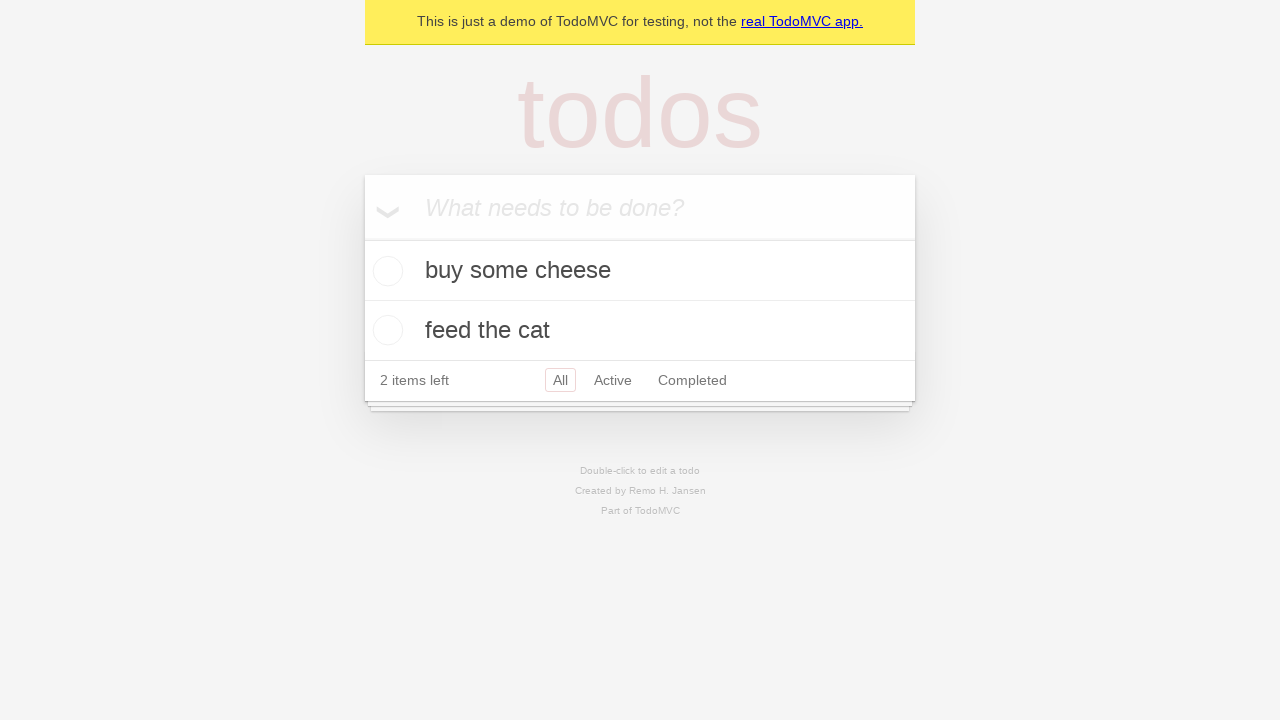

Filled todo input with 'book a doctors appointment' on internal:attr=[placeholder="What needs to be done?"i]
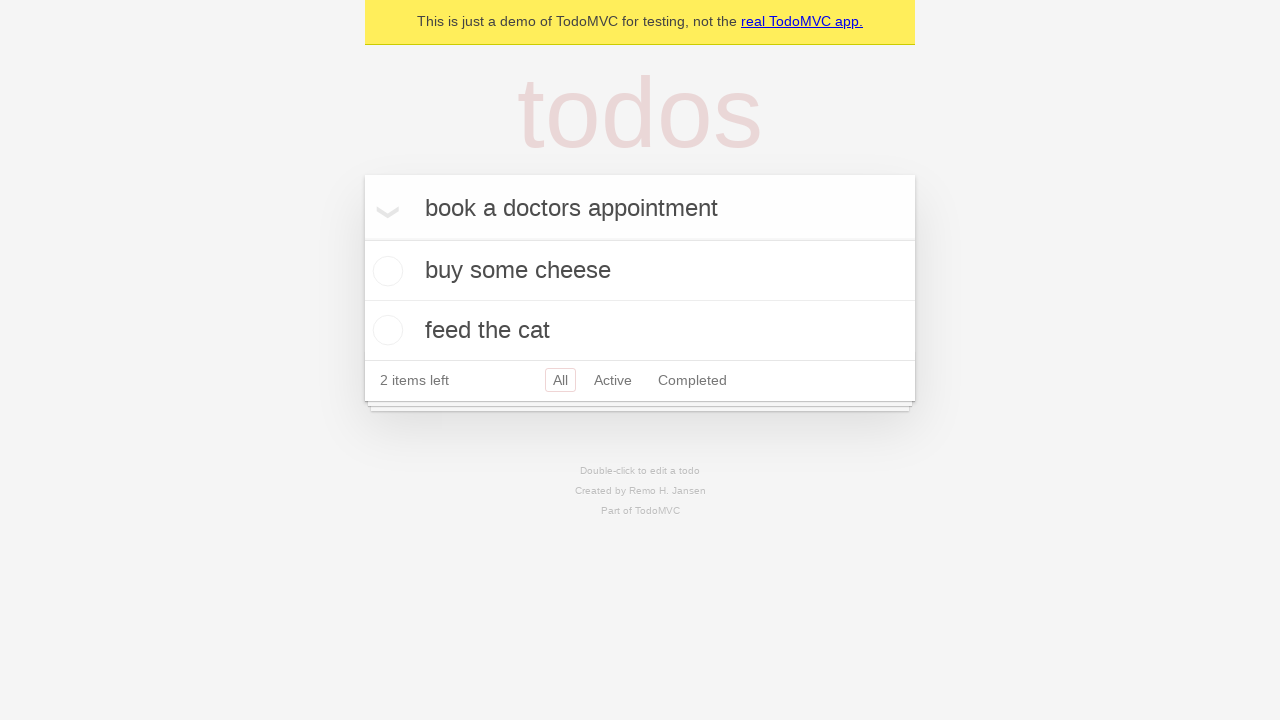

Pressed Enter to create todo item 'book a doctors appointment' on internal:attr=[placeholder="What needs to be done?"i]
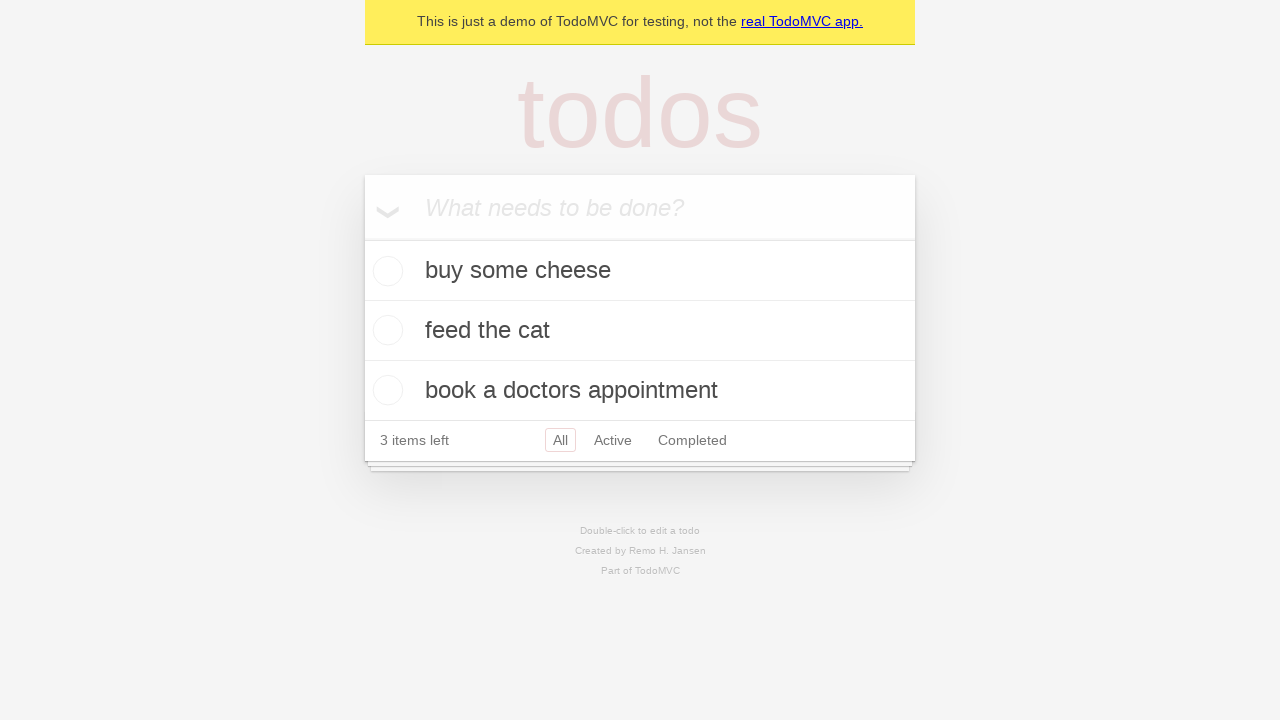

Waited for all todo items to be created and visible
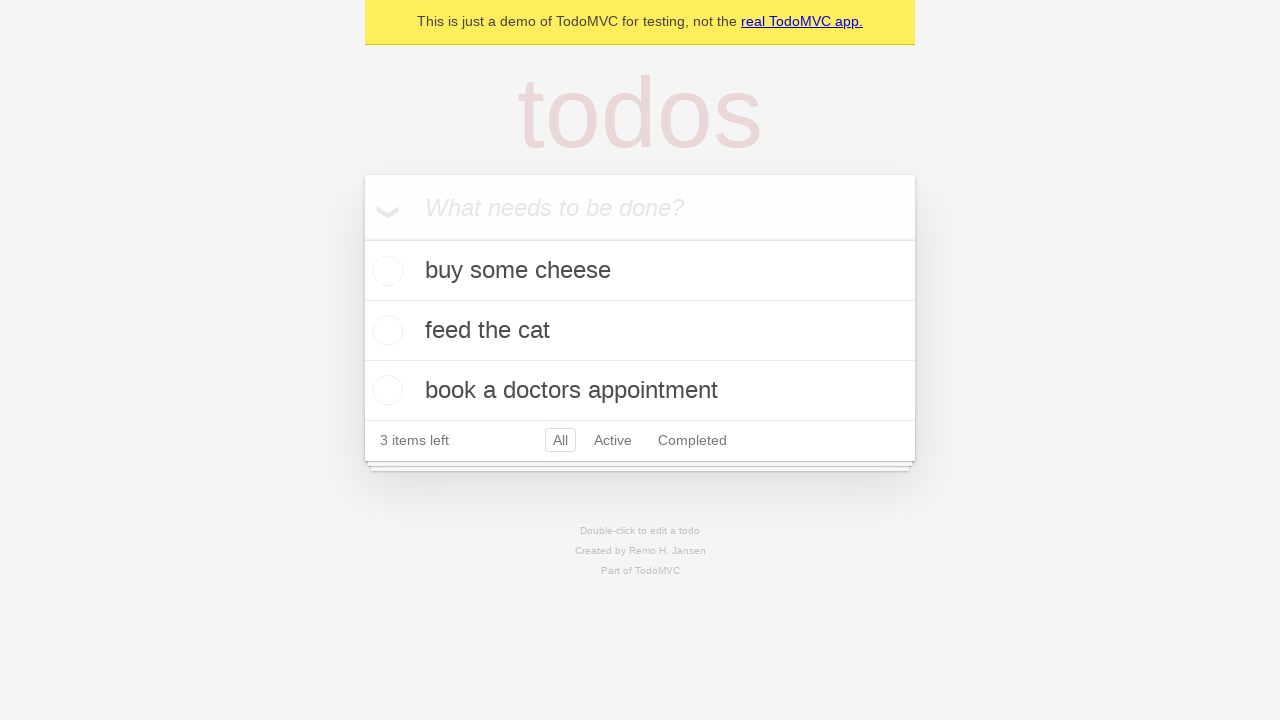

Clicked 'Mark all as complete' checkbox to mark all items as completed at (362, 238) on internal:label="Mark all as complete"i
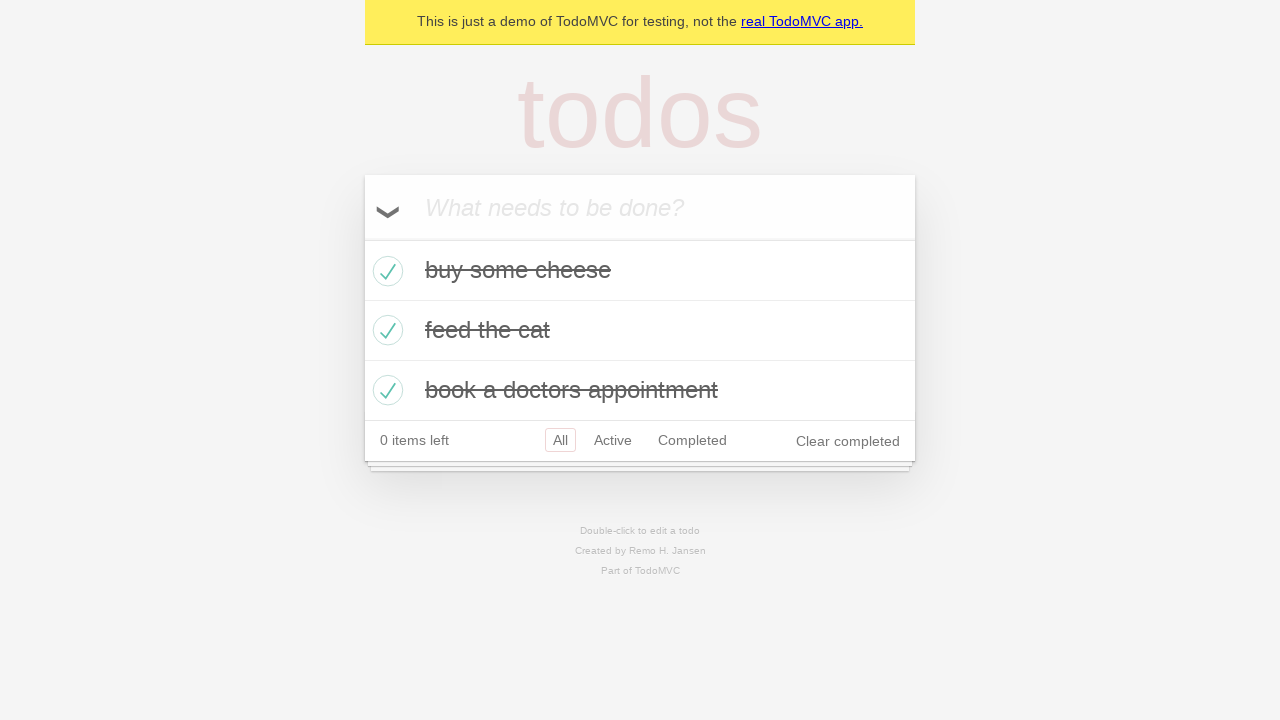

Waited for all todo items to show completed state
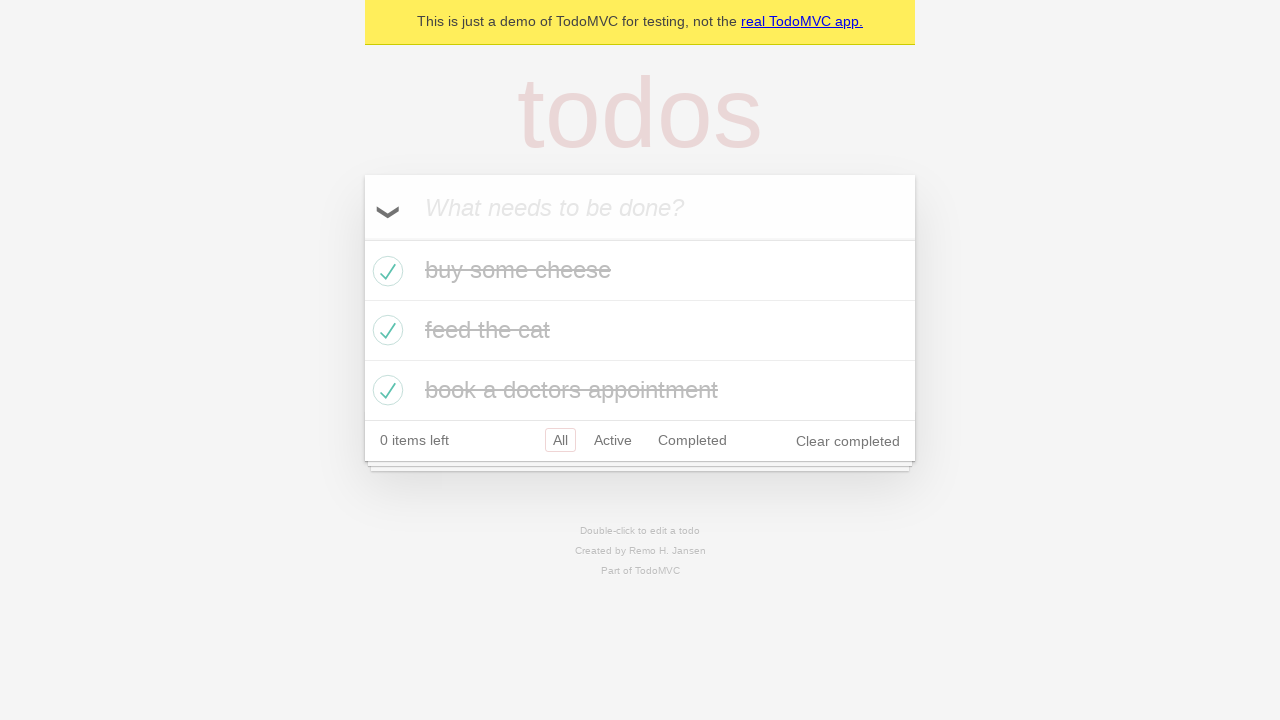

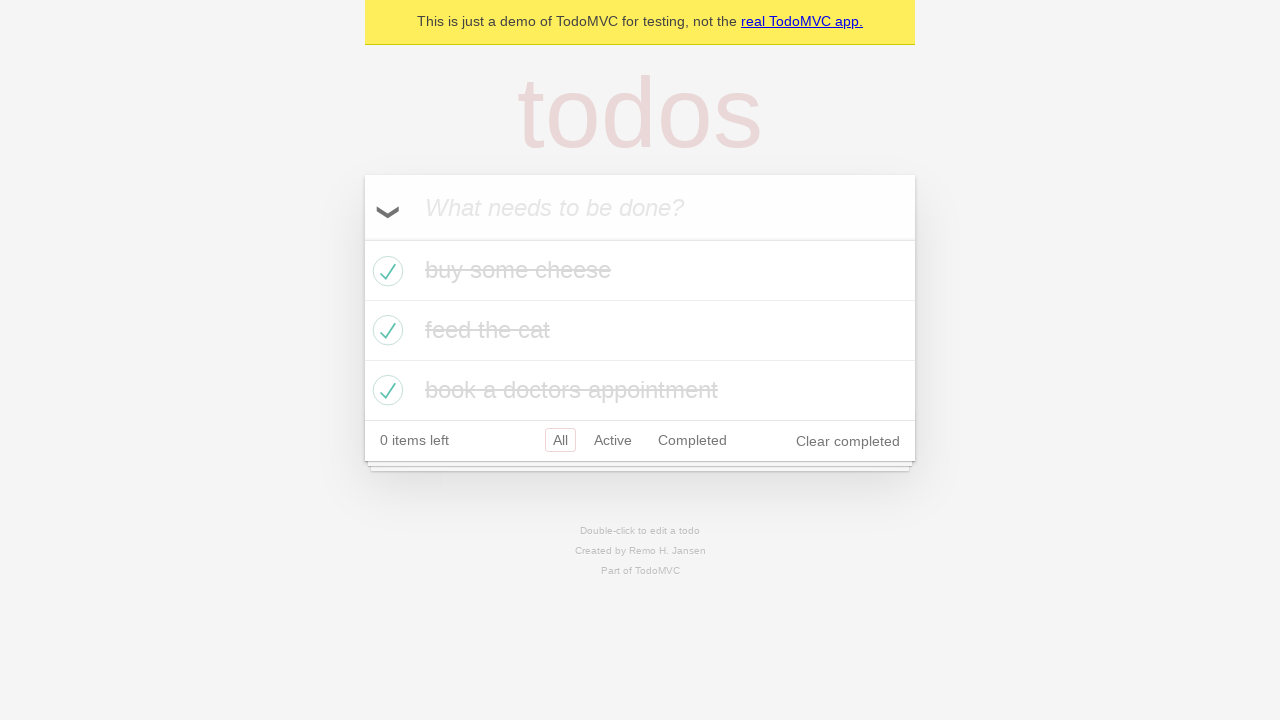